Tests form filling by entering a first name into the registration form using absolute XPath

Starting URL: https://demoqa.com/automation-practice-form

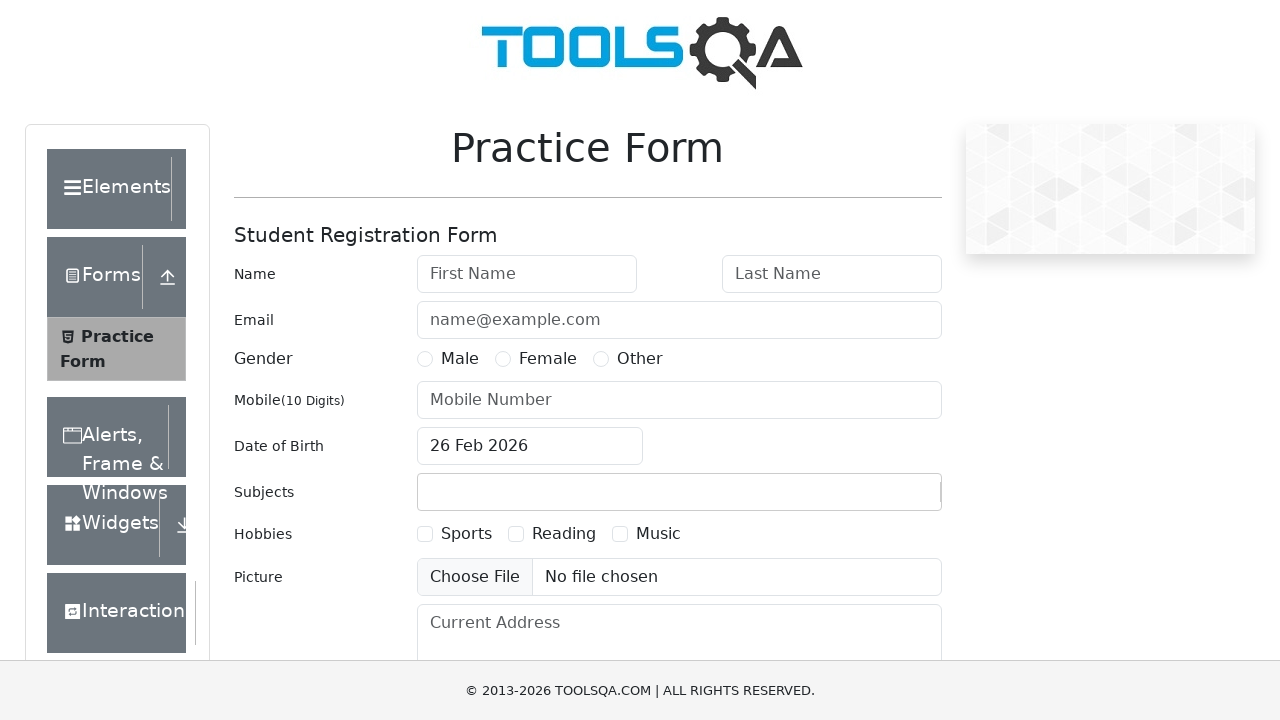

Filled first name field with 'John' using absolute XPath in registration form on input#firstName
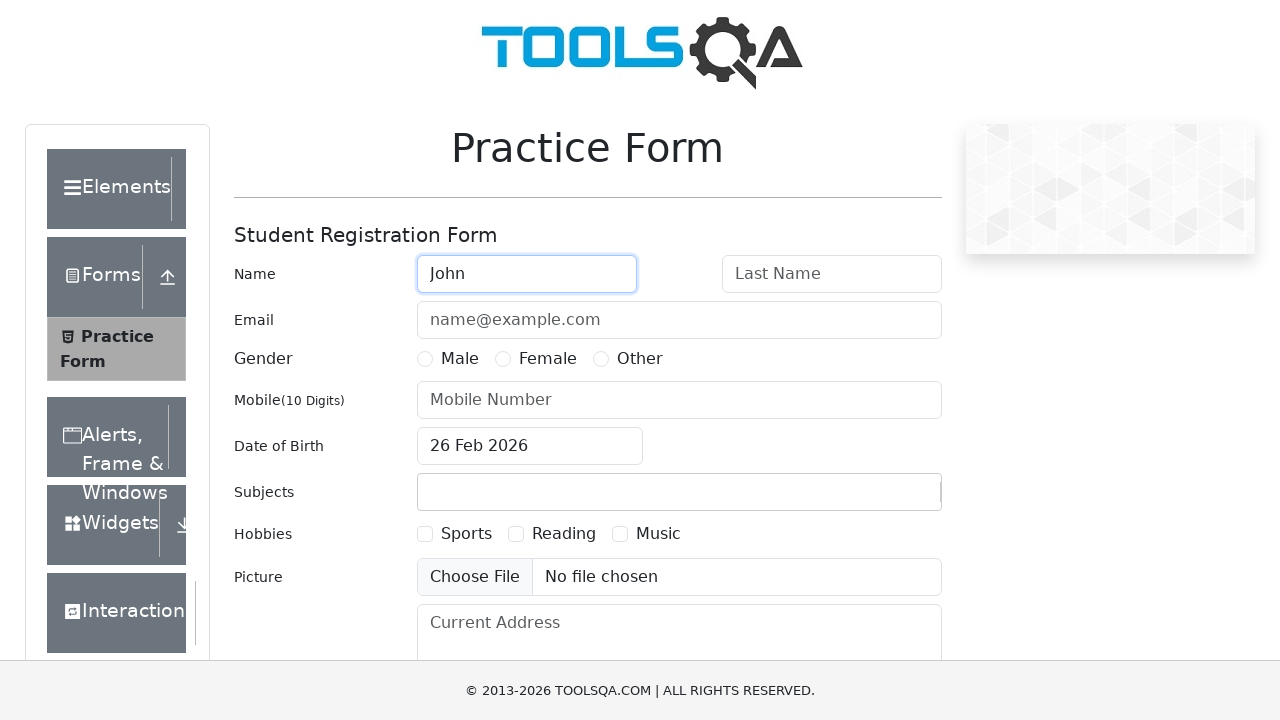

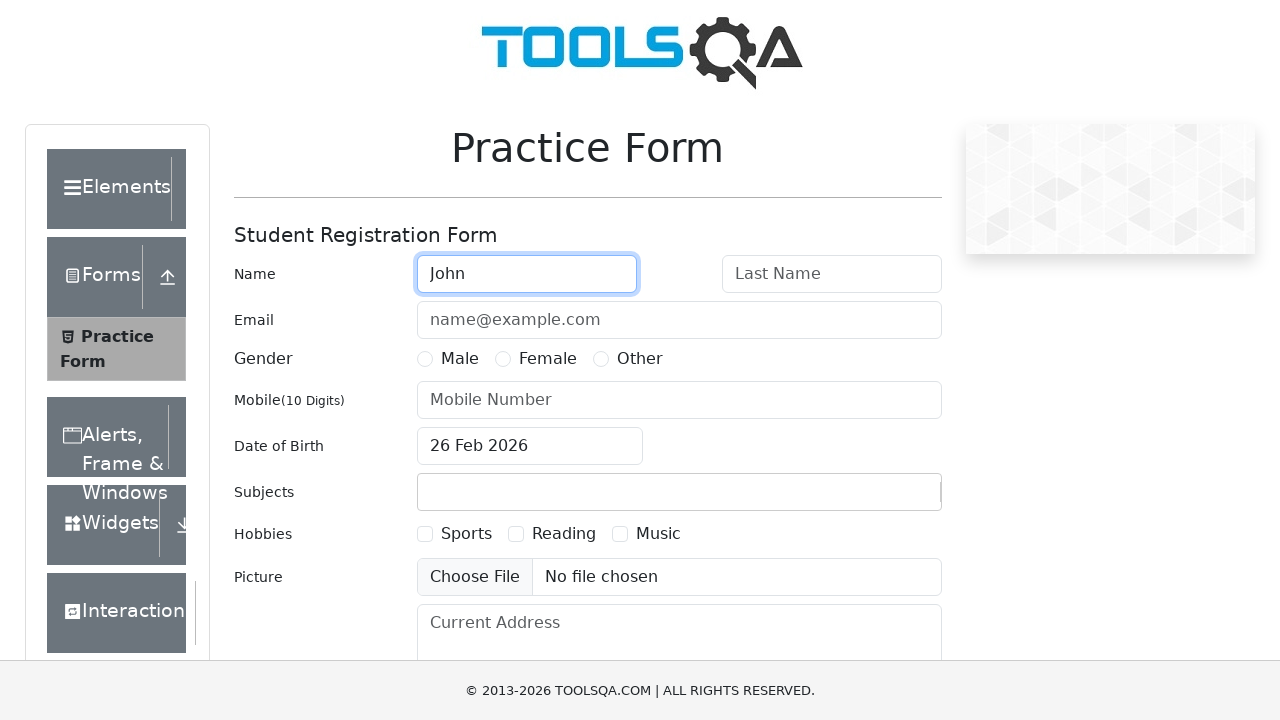